Tests email validation by filling the registration form with an invalid email format and verifying that an appropriate error message is displayed.

Starting URL: https://ecommerce-playground.lambdatest.io/index.php?route=account/register

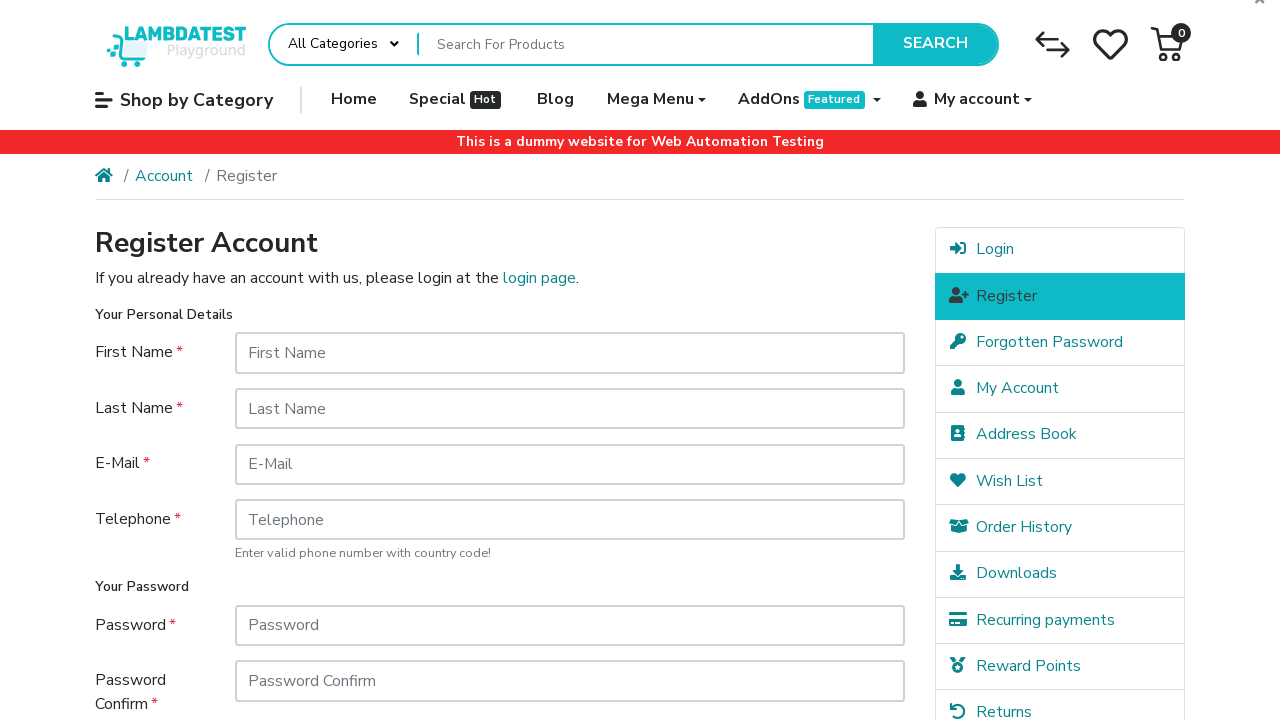

Filled first name field with 'James' on #input-firstname
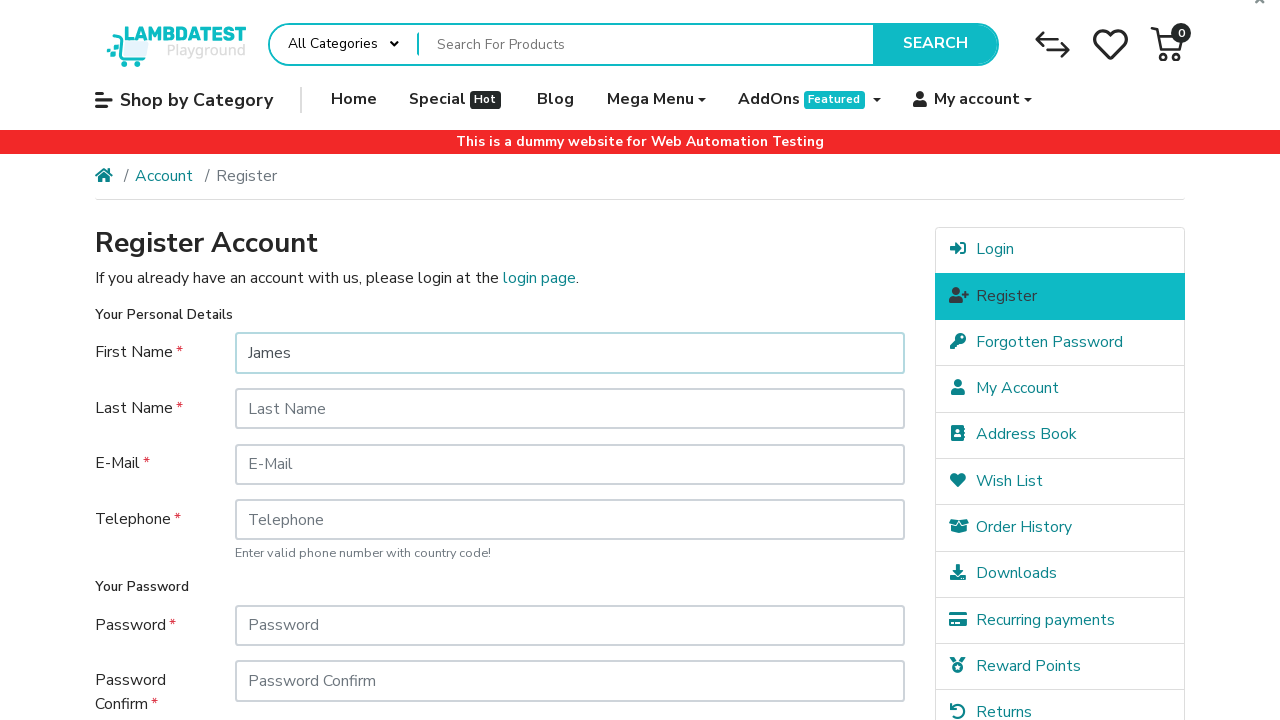

Filled last name field with 'Doe' on #input-lastname
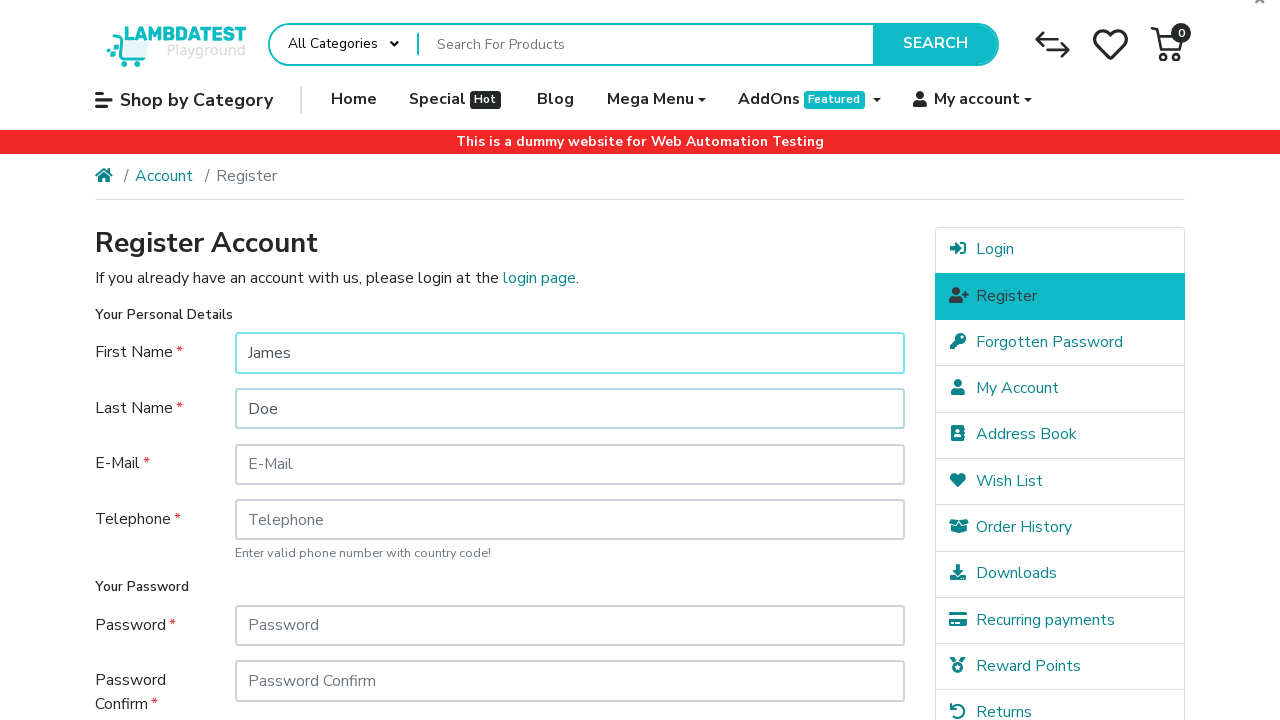

Filled email field with invalid email 'john@gmail' (missing TLD) on #input-email
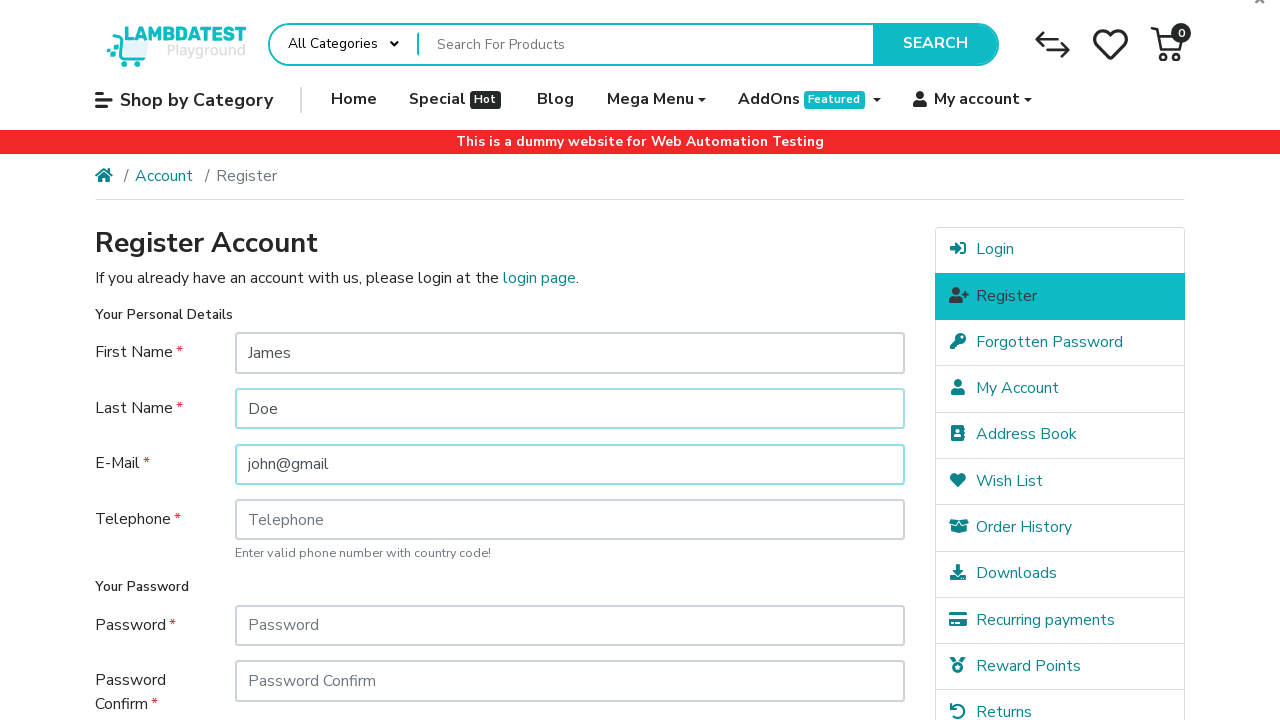

Filled telephone field with '0712345678' on #input-telephone
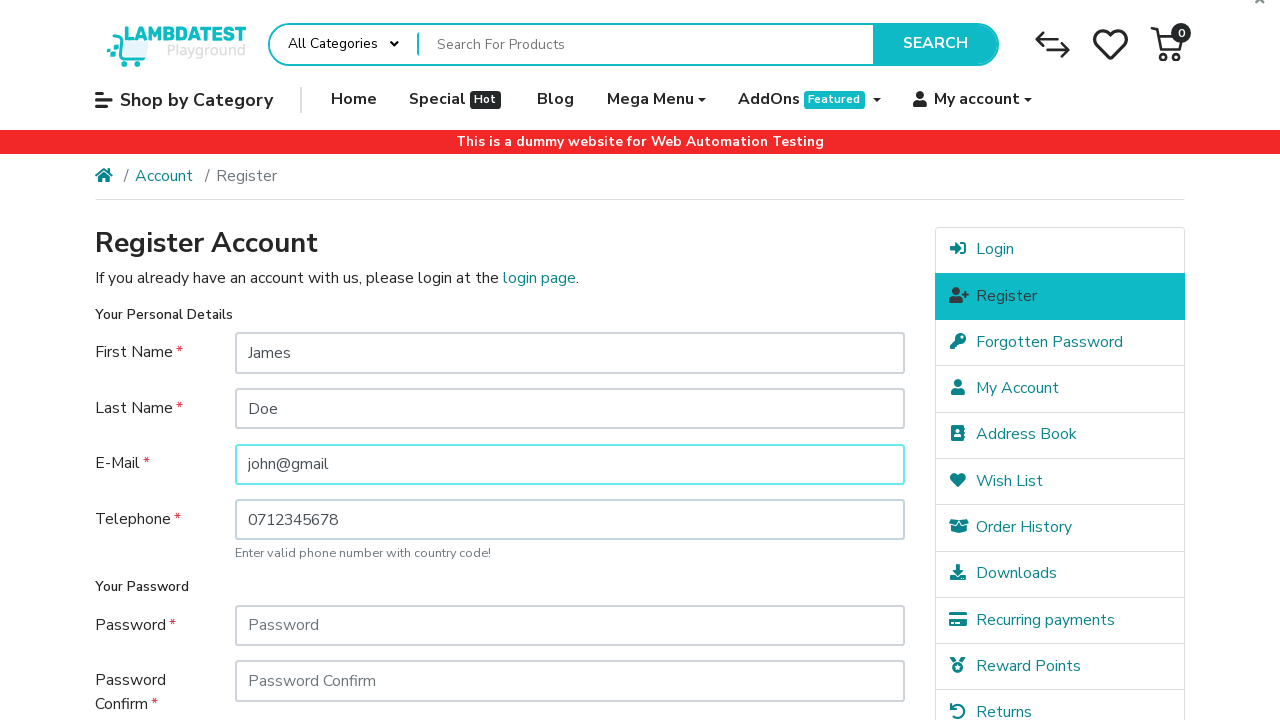

Filled password field with '12345' on #input-password
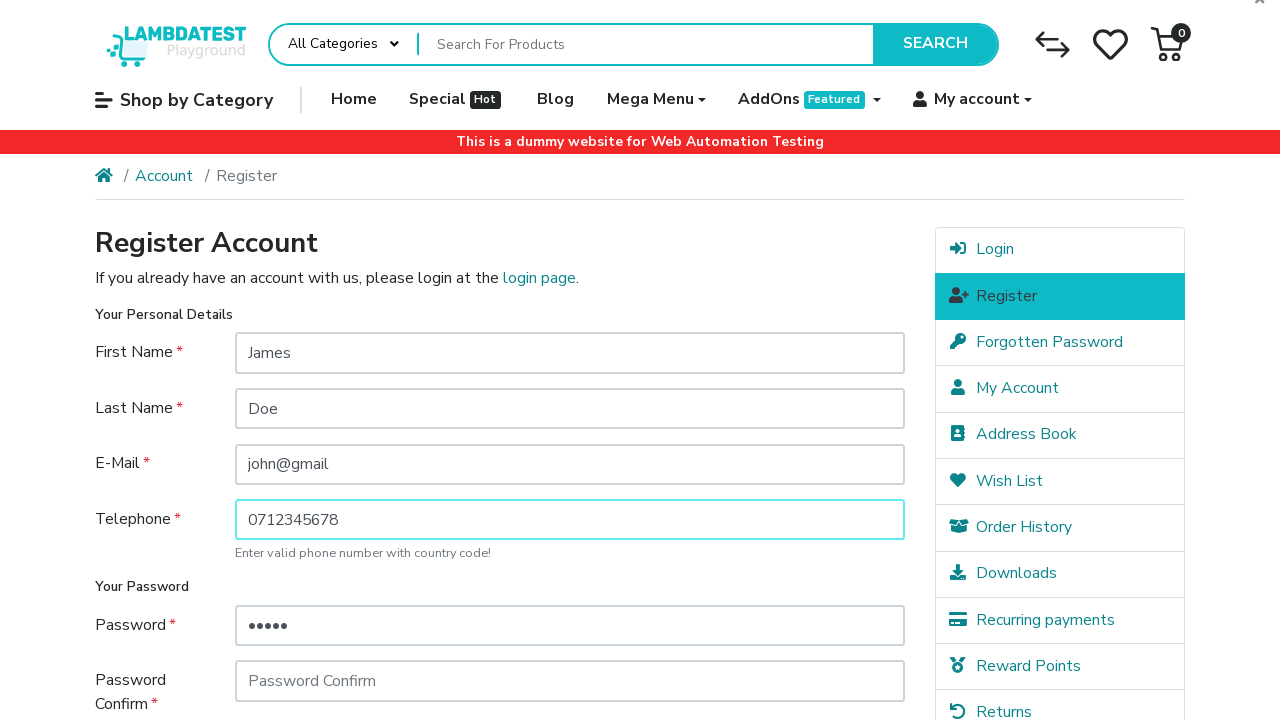

Filled confirm password field with '12345' on #input-confirm
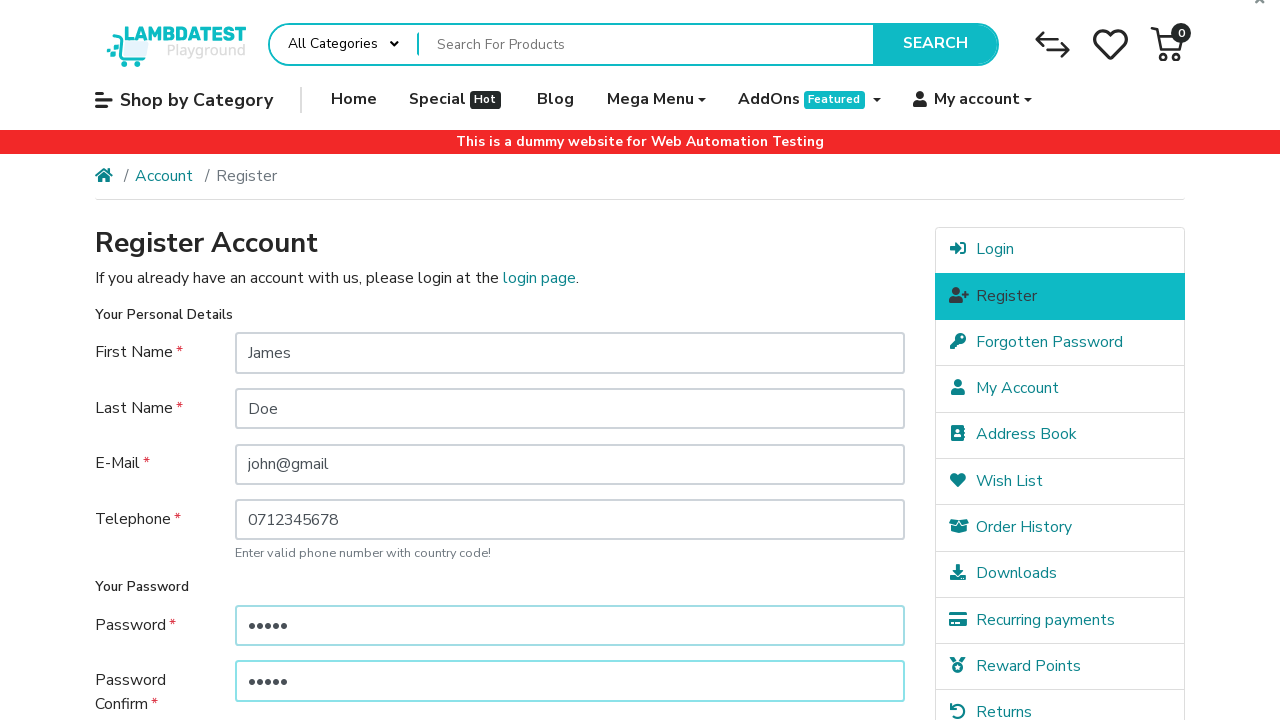

Clicked agree to privacy policy checkbox at (628, 578) on label[for="input-agree"]
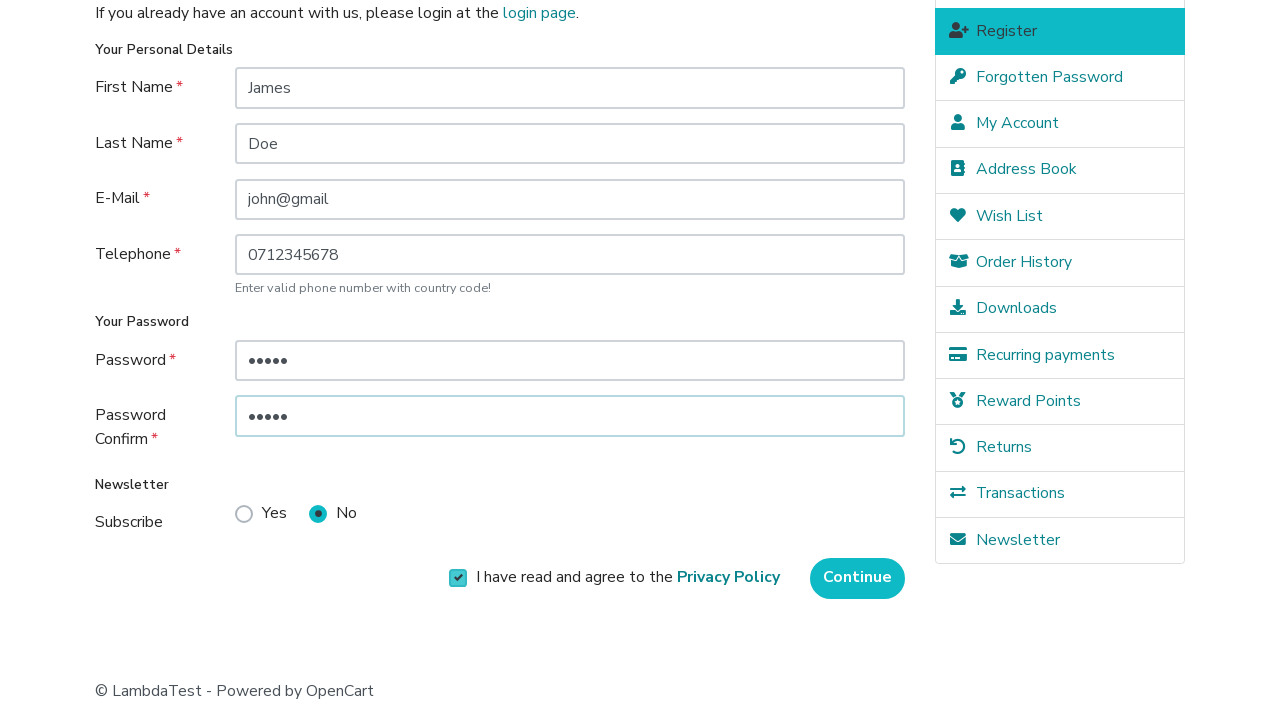

Clicked Continue/Submit button to submit registration form at (858, 578) on input[value="Continue"]
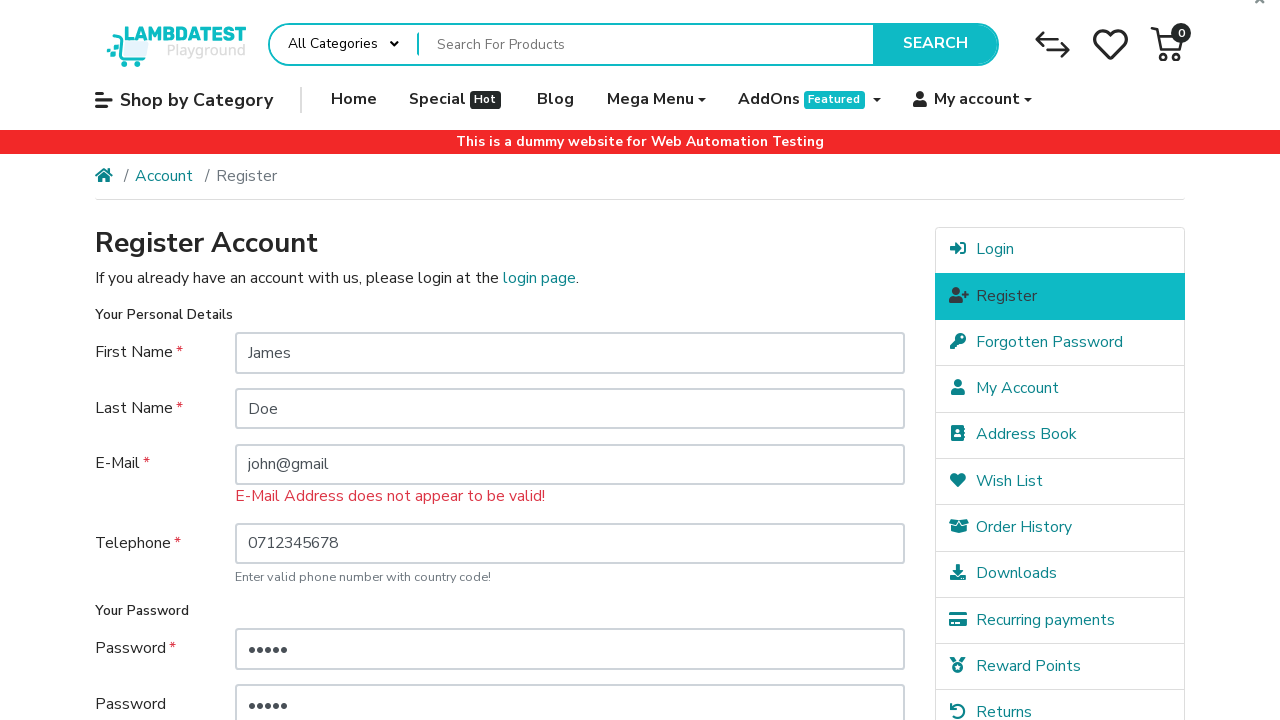

Email validation error message appeared: 'E-Mail Address does not appear to be valid!'
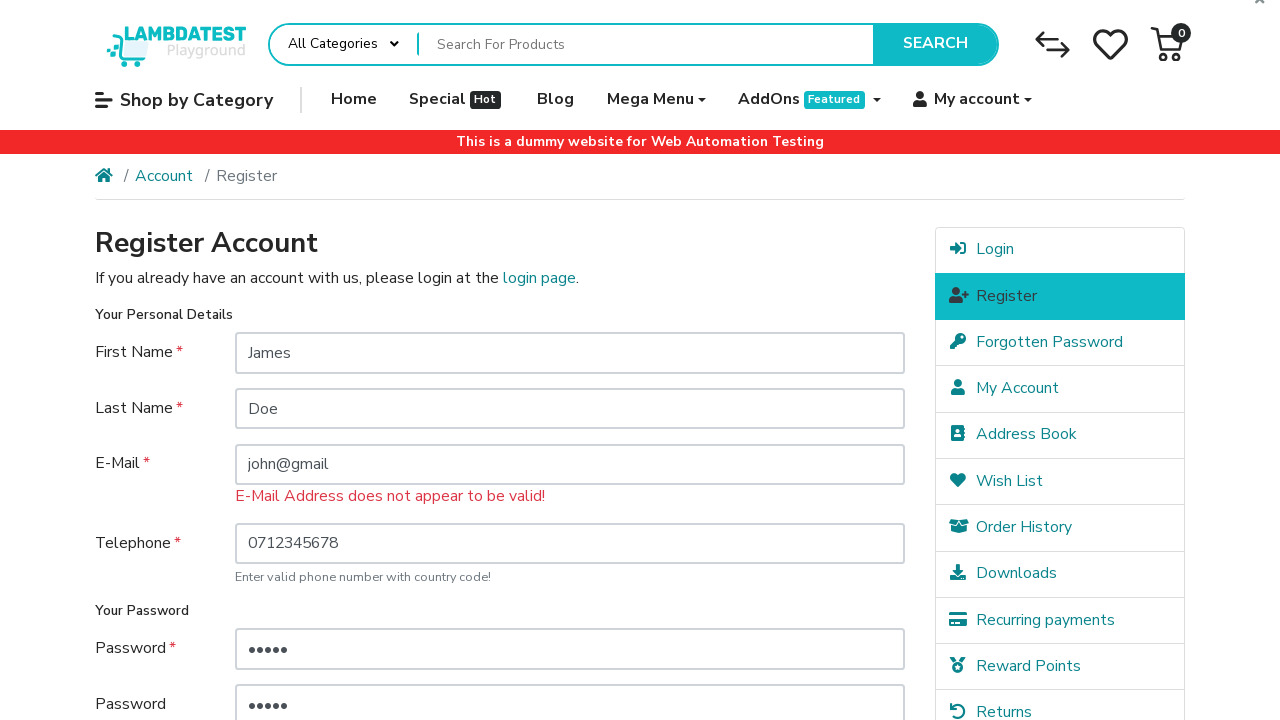

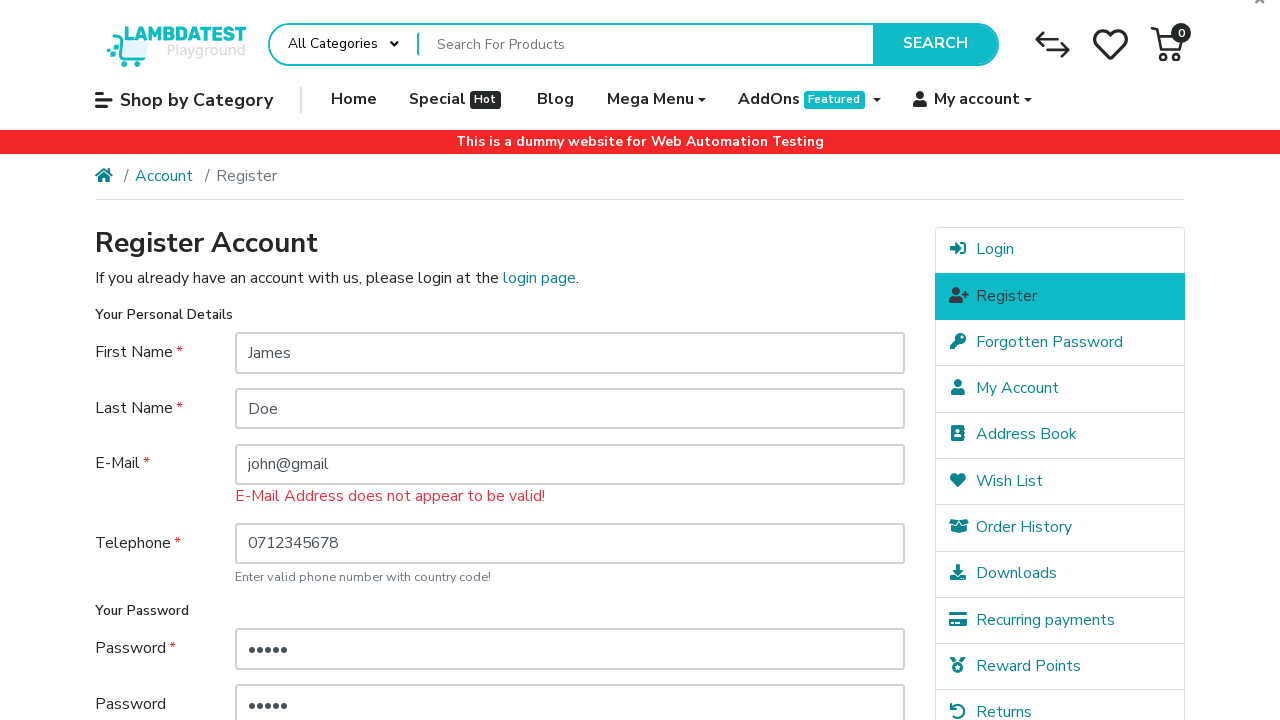